Tests various assertion capabilities on a test page including verifying page titles, element text, element accessibility (enabled/disabled states), element visibility, checkbox states, radio button states, link presence, and alert popups.

Starting URL: http://selenium-cucumber.github.io/

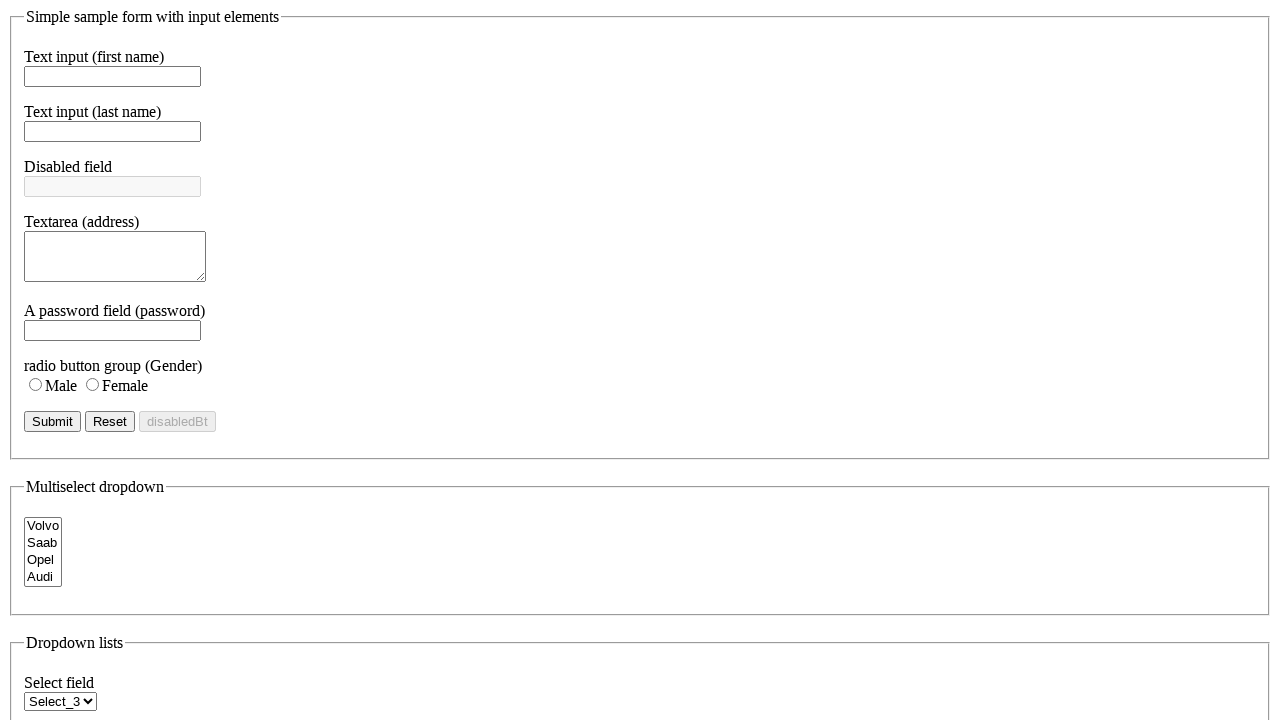

Verified page title contains 'Test Page for selenium'
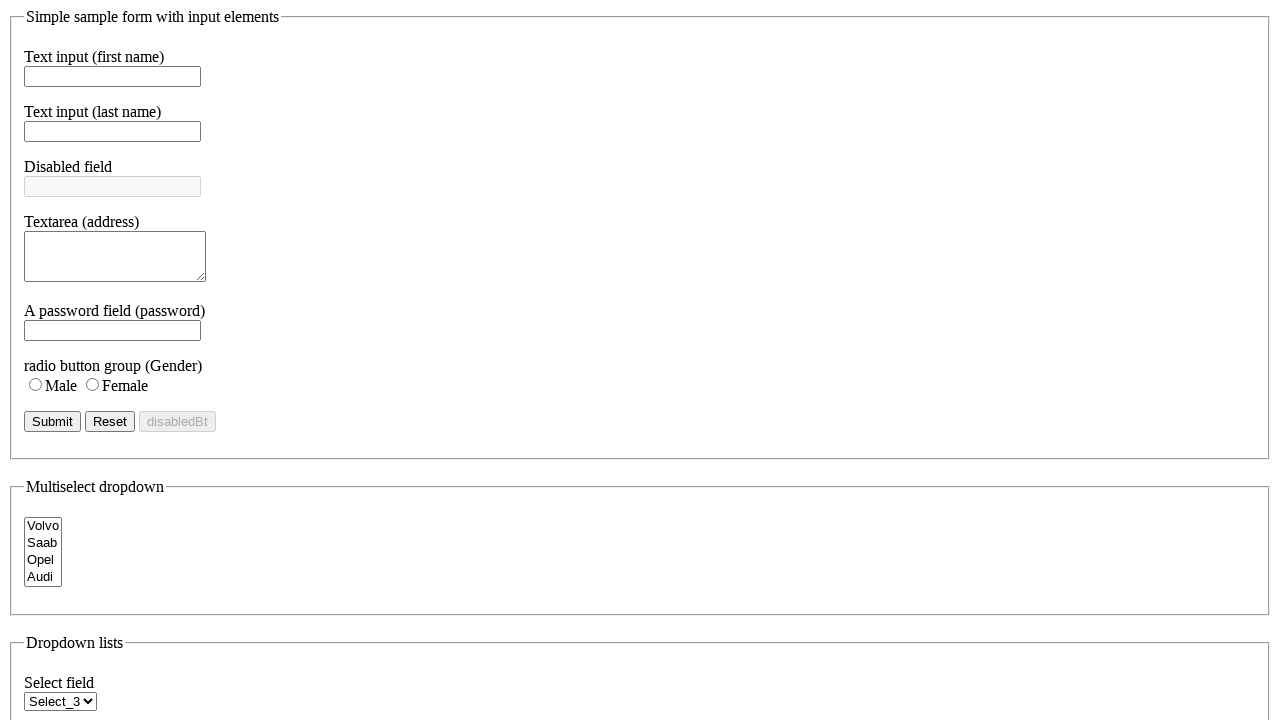

Scrolled to end of page to view elements
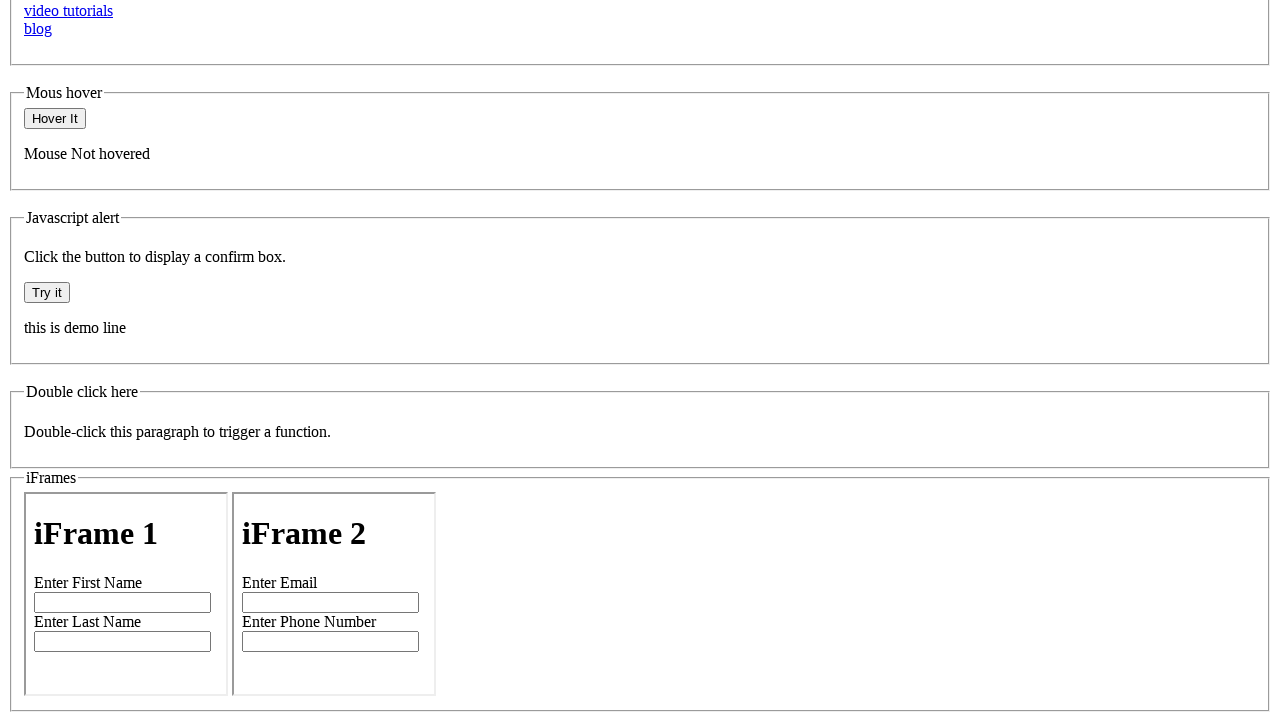

Waited for double-click element to appear
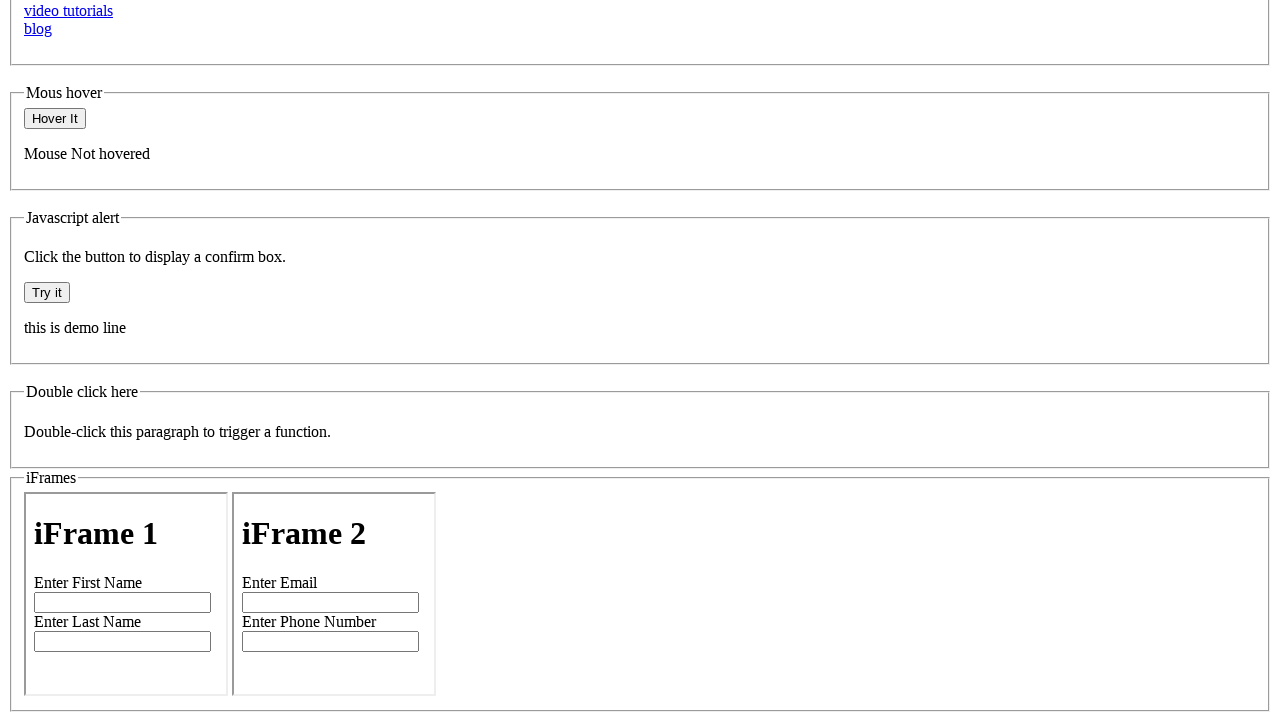

Verified double-click element contains expected text
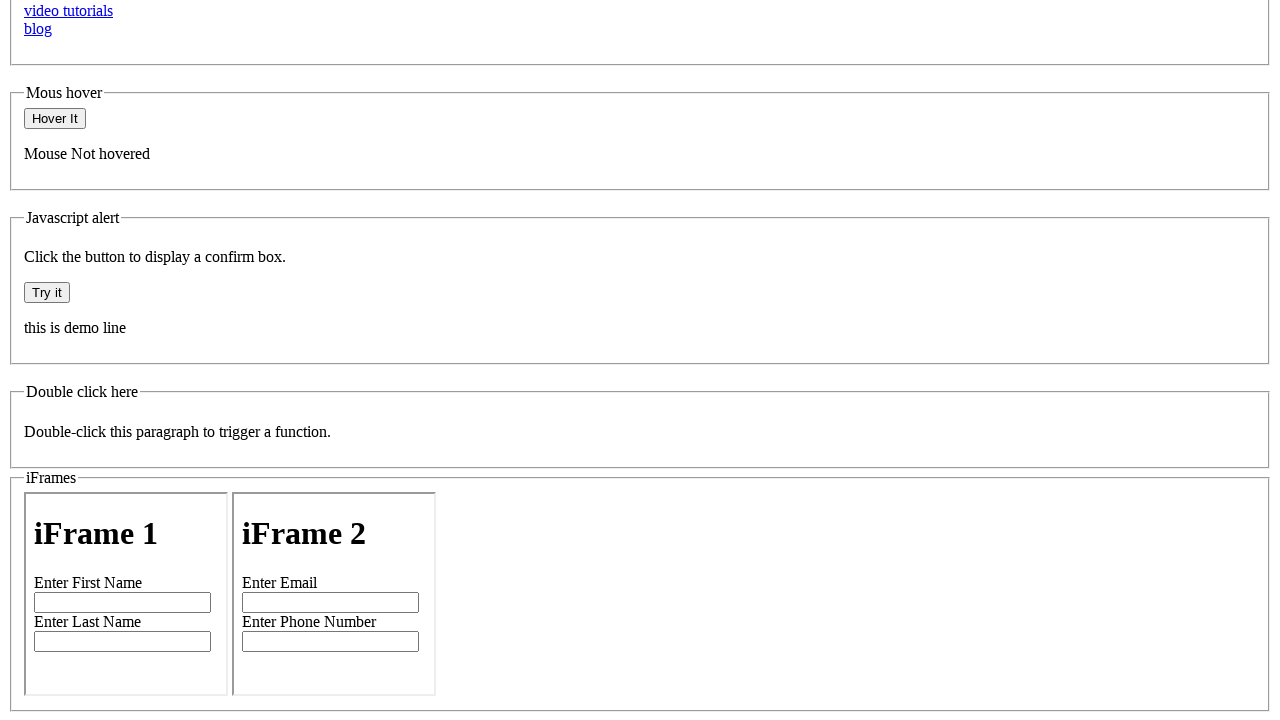

Verified alert message element contains expected text
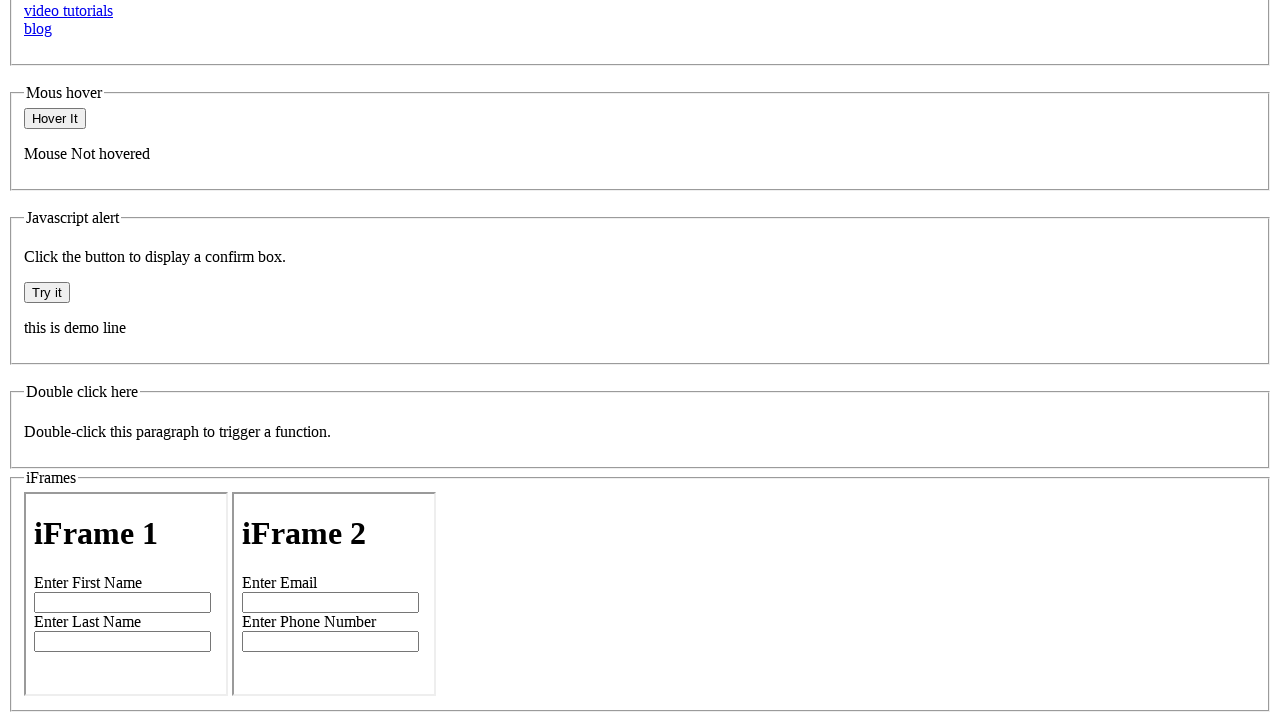

Verified form name element contains expected text
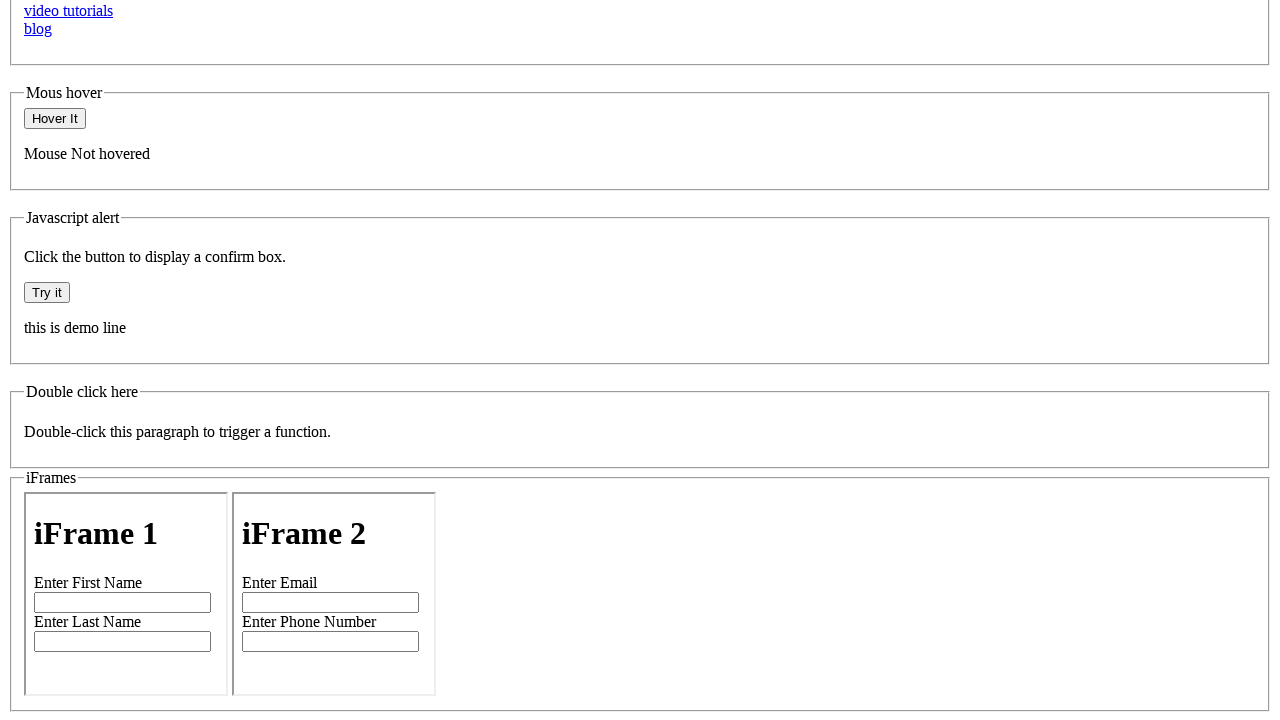

Verified submit button is enabled
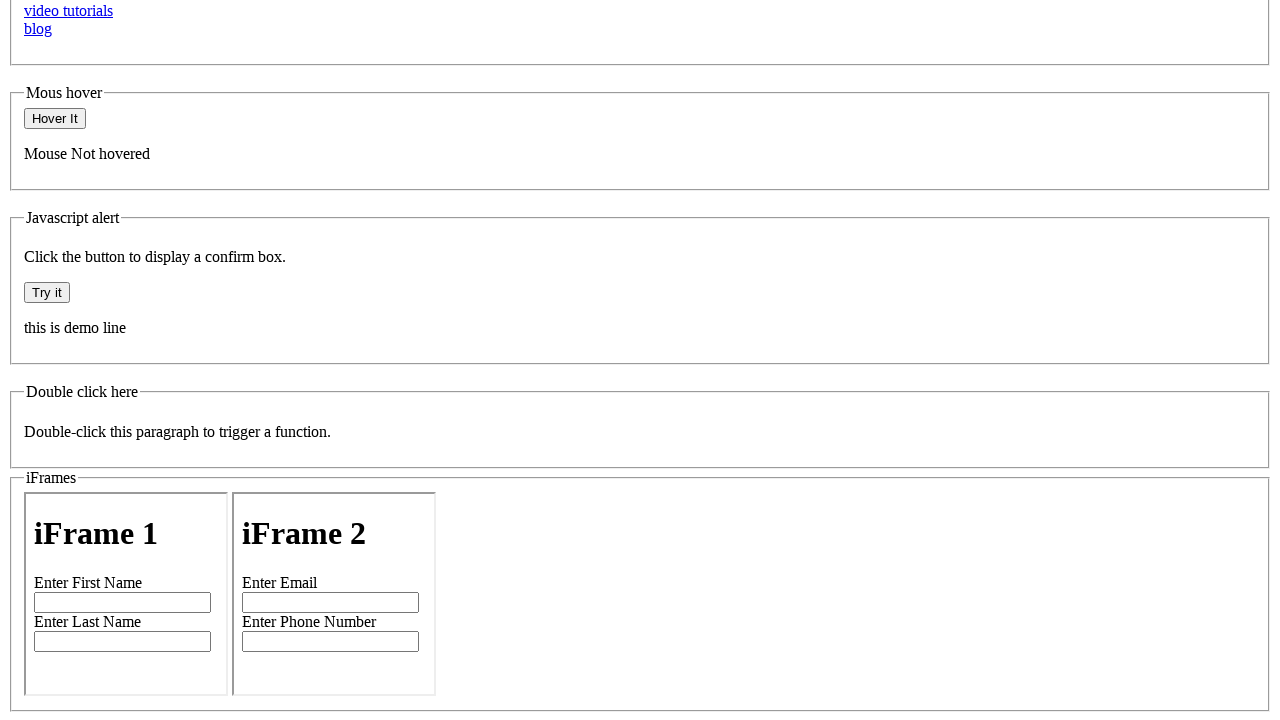

Verified disabled button is disabled
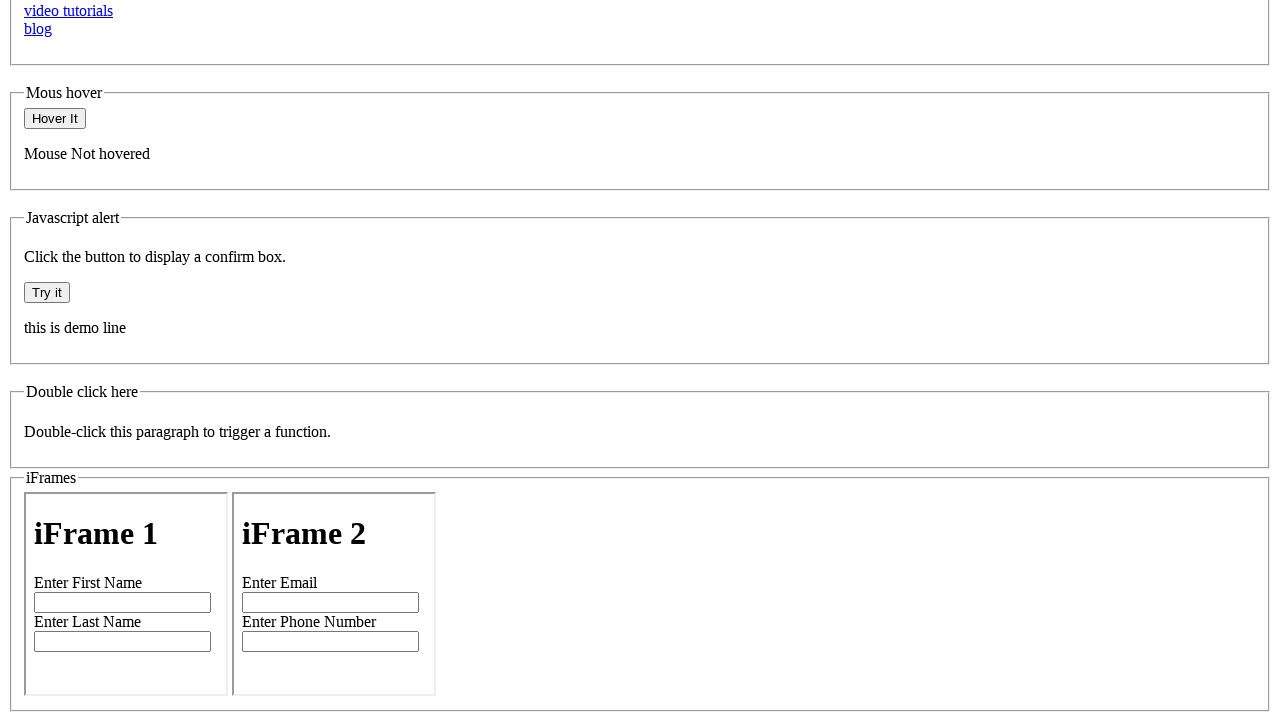

Waited 10 seconds for hidden element to appear
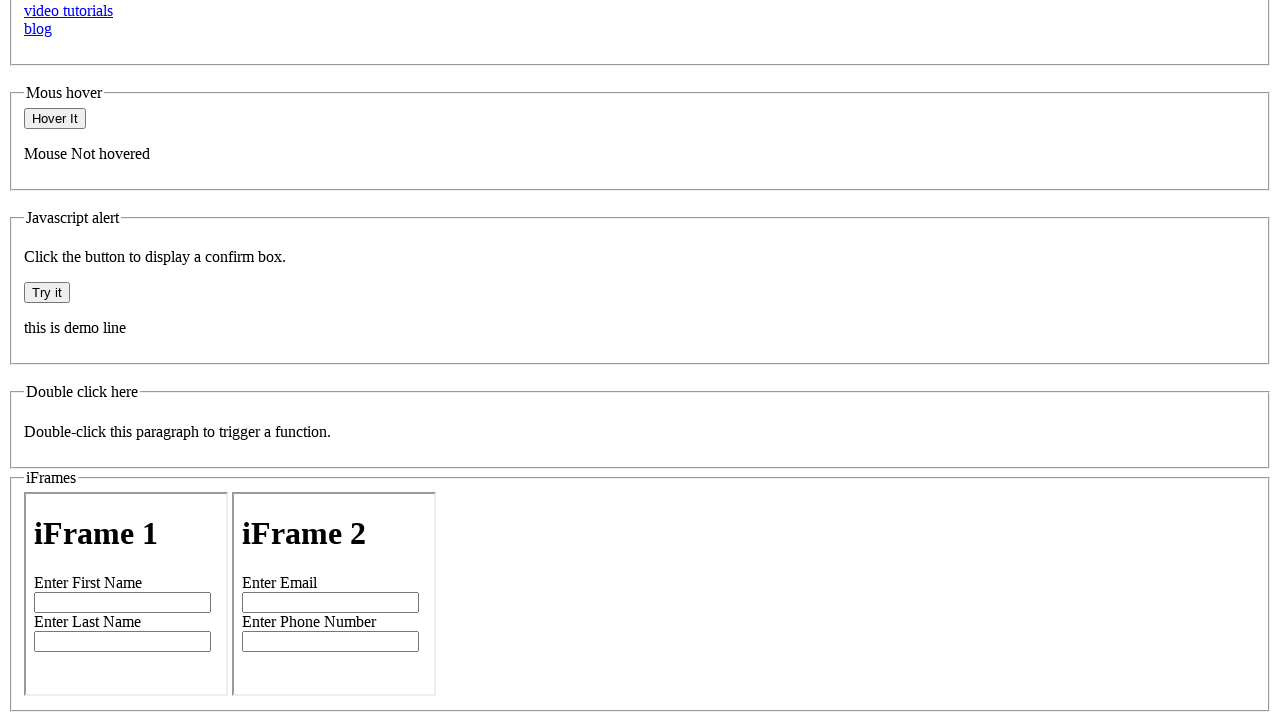

Verified hidden element became visible
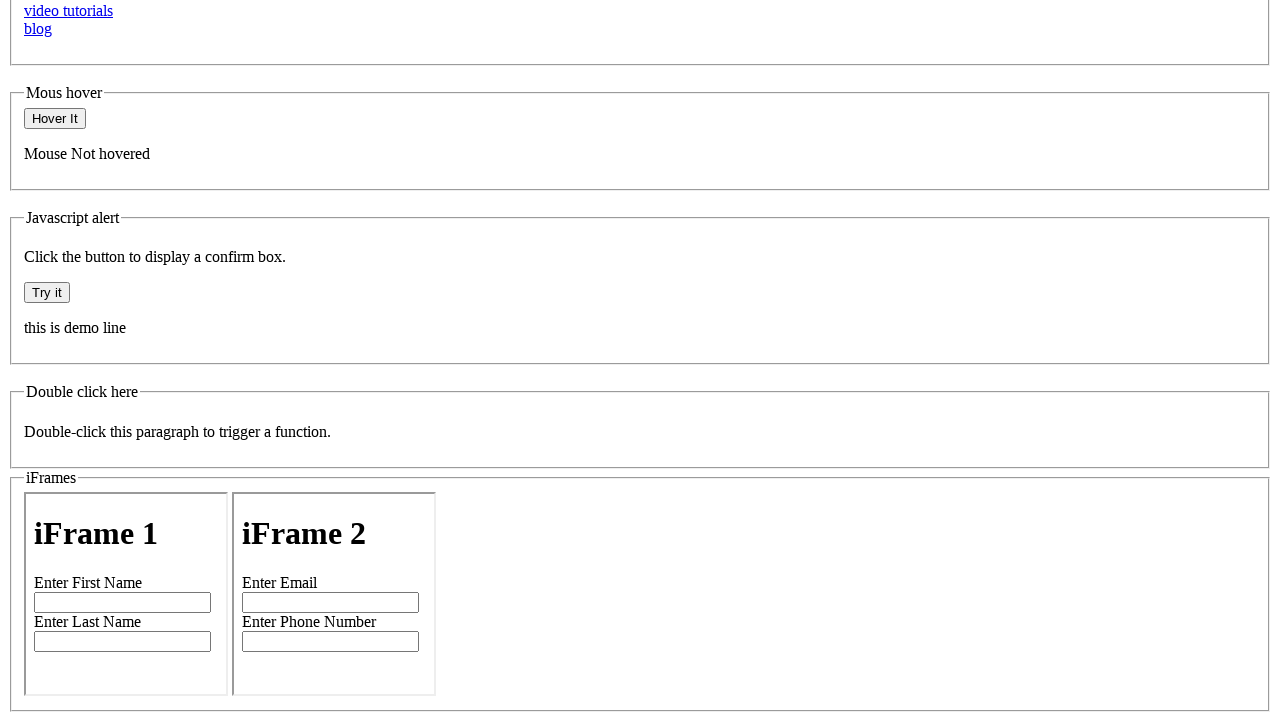

Verified first checkbox is checked
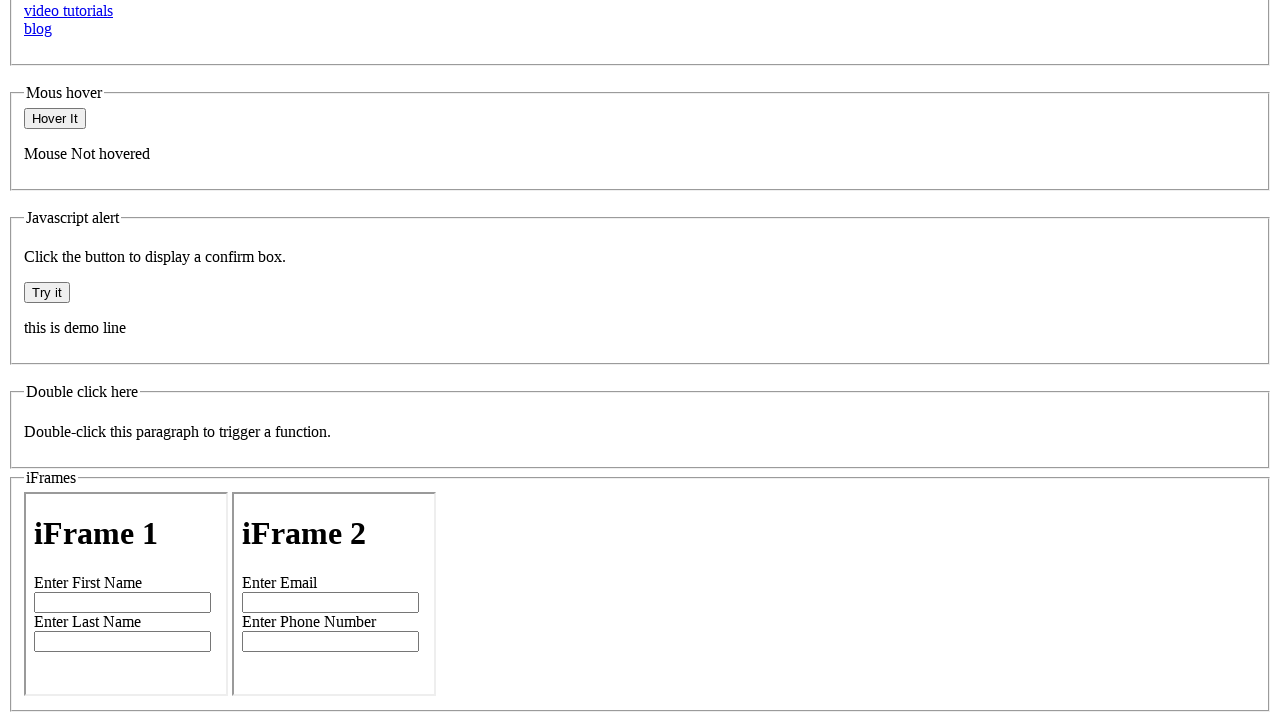

Verified second checkbox is unchecked
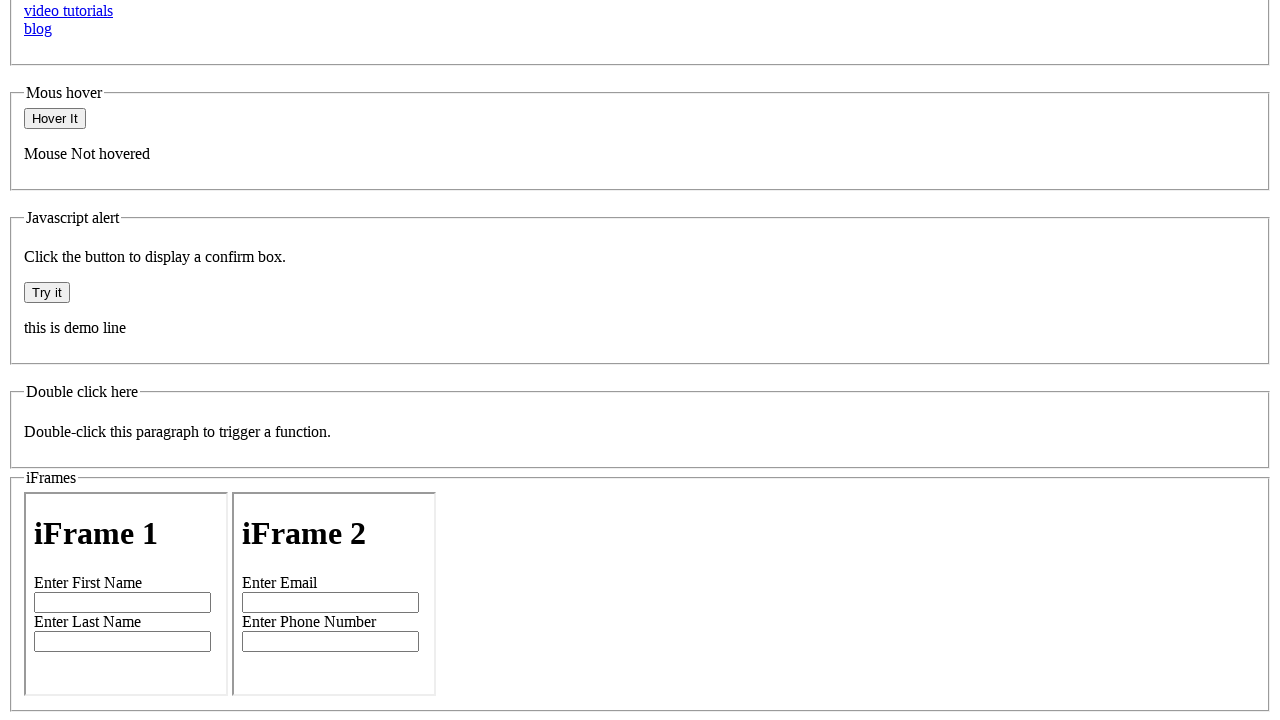

Verified first radio button is selected
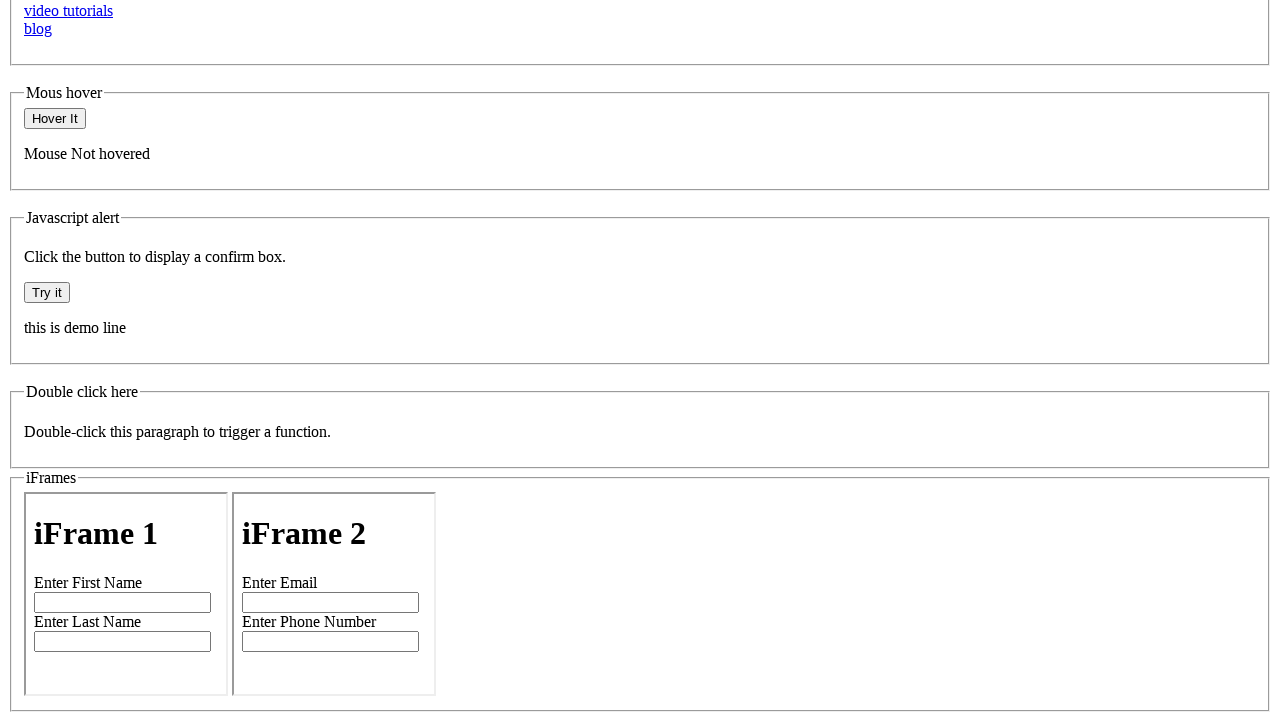

Verified second radio button is unselected
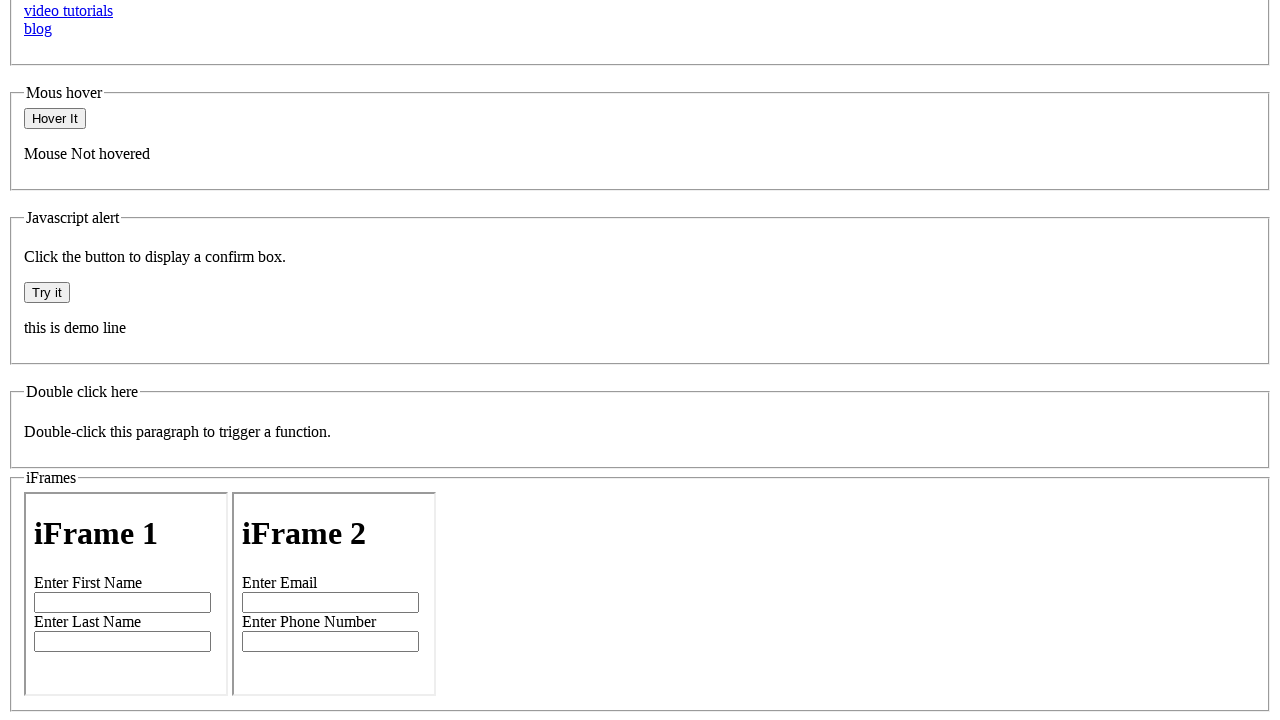

Verified selenium-cucumber gem link is visible
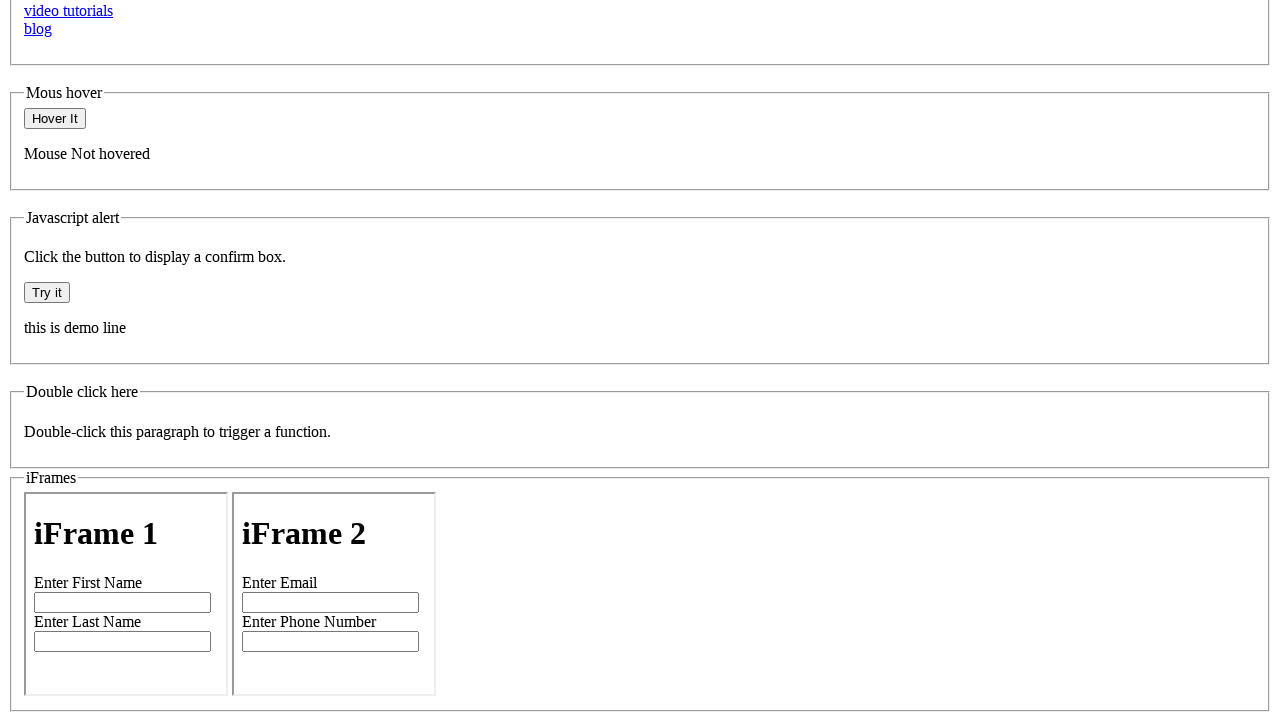

Clicked button to trigger alert dialog at (47, 293) on #try_it
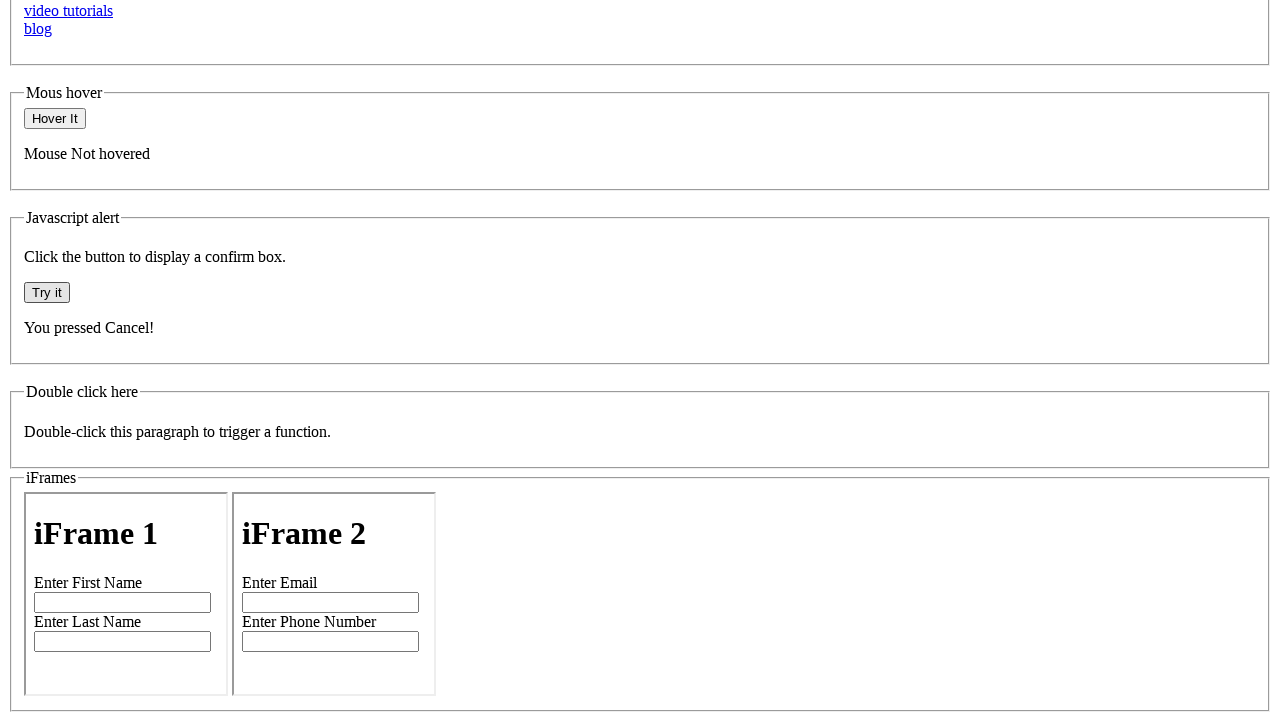

Set up dialog handler to accept alert with 'Press a button!' message
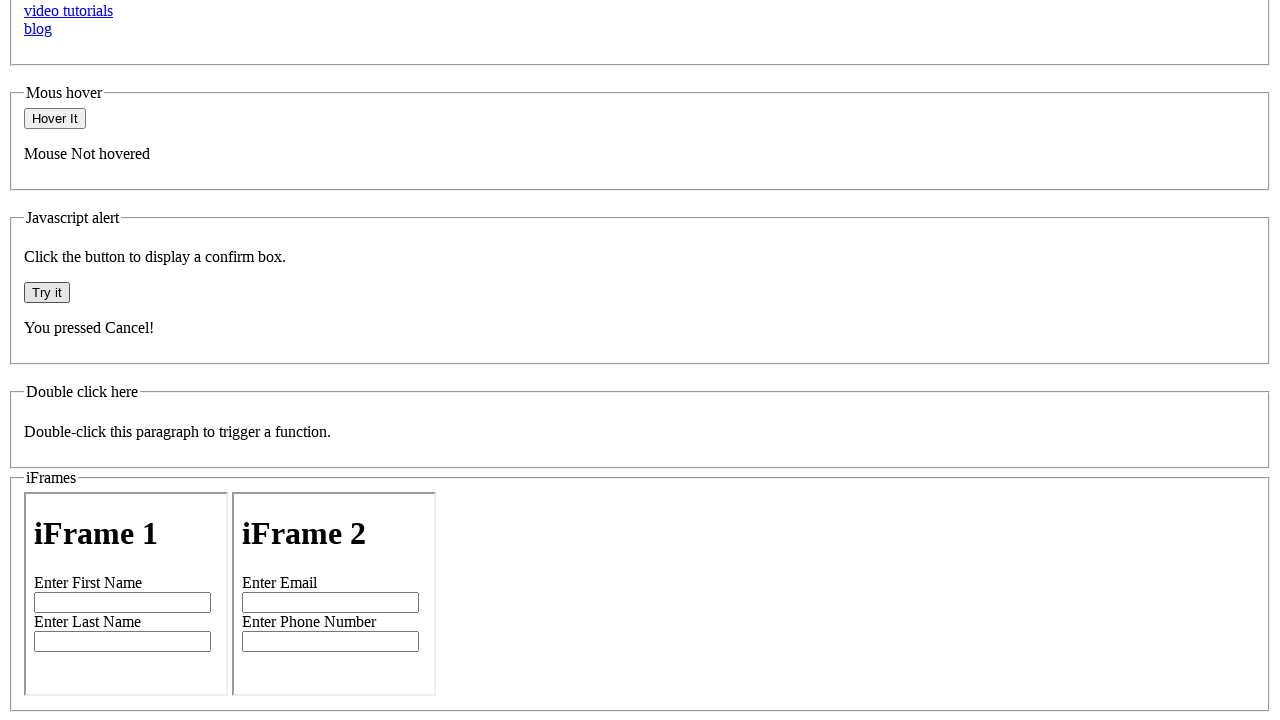

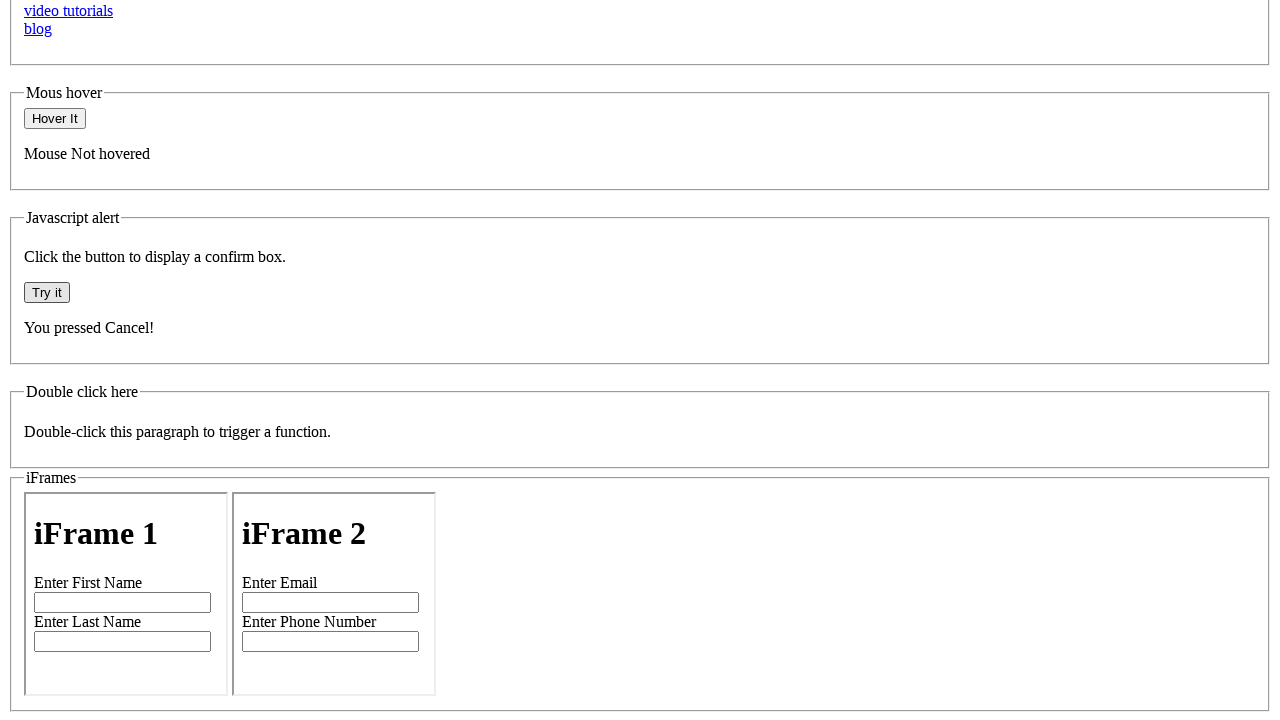